Tests navigation to the forgotten password page by clicking the forgot password link on the login page and verifying the "Reset Password" heading appears

Starting URL: https://opensource-demo.orangehrmlive.com/

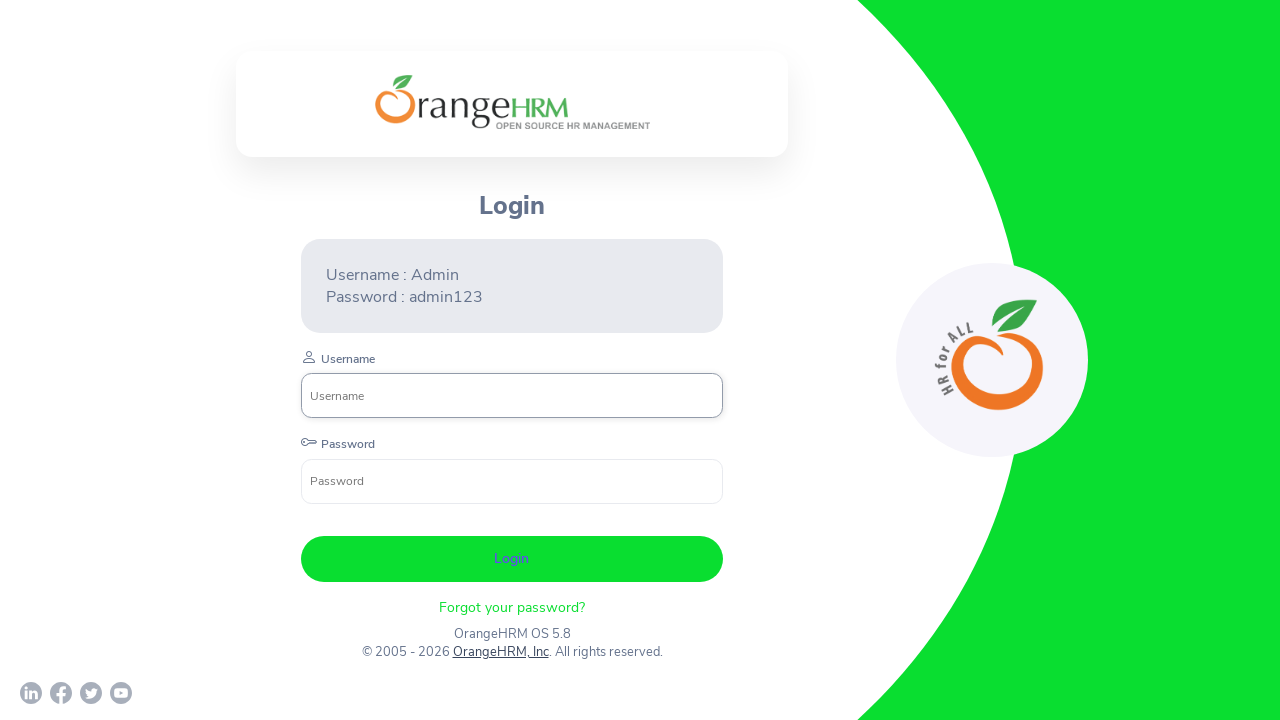

Clicked on the forgotten password link at (512, 607) on xpath=//p[contains(@class,'forgot')]
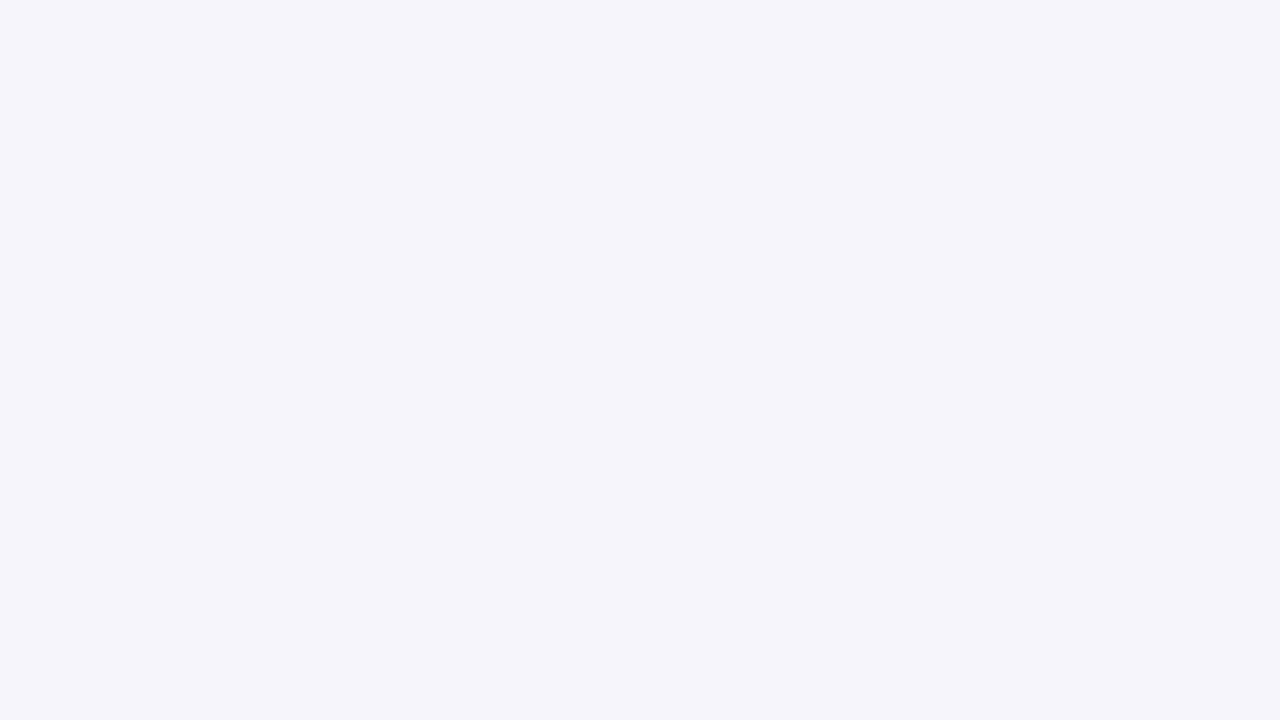

Located the Reset Password heading element
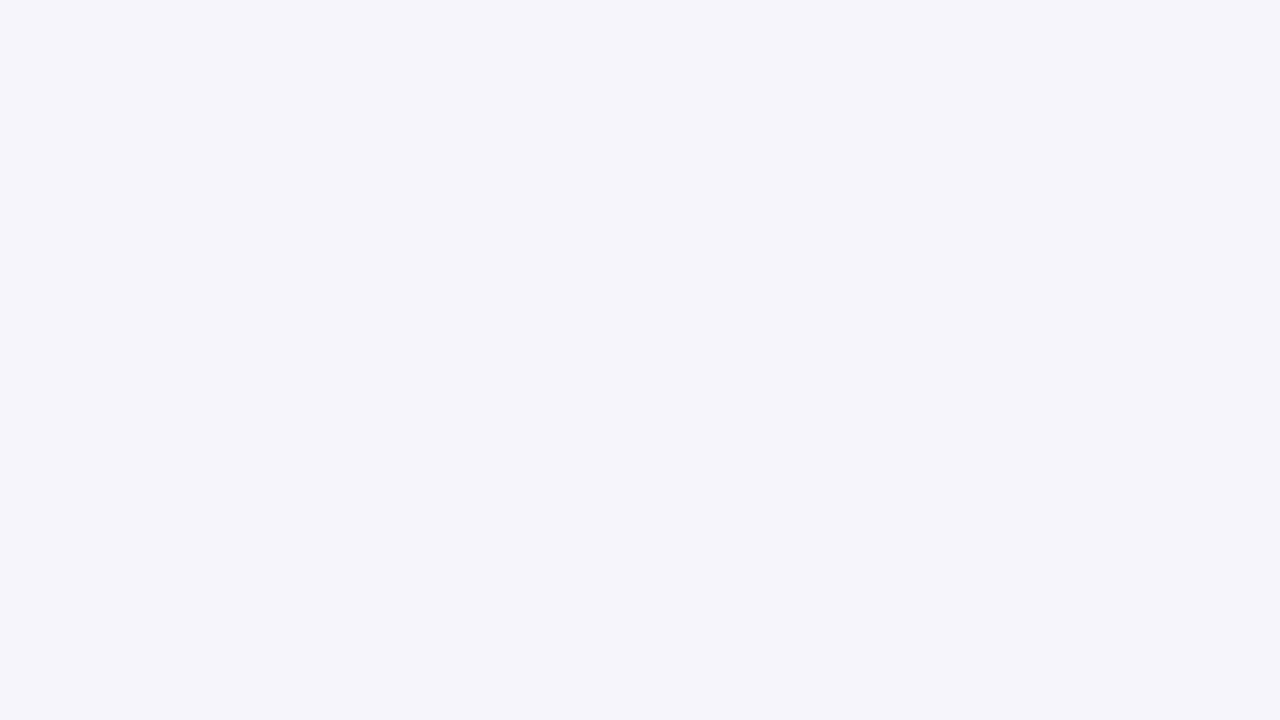

Reset Password page loaded and heading is visible
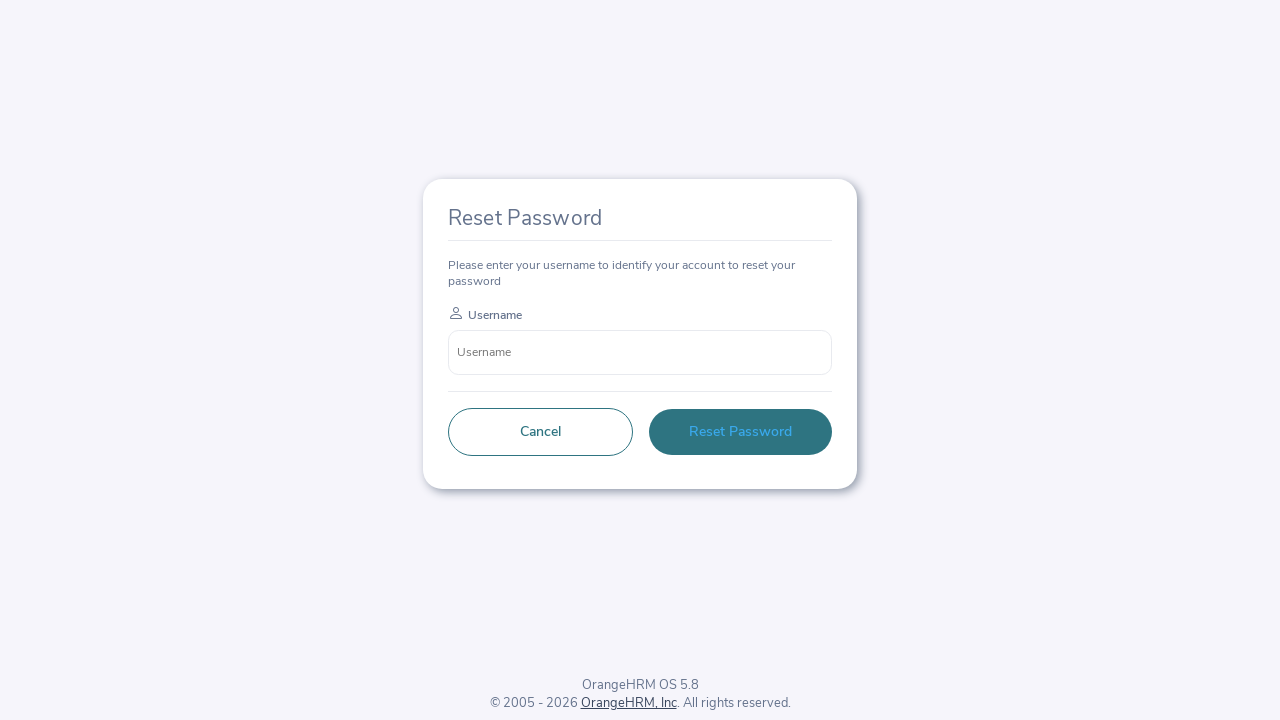

Retrieved heading text: 'Reset Password'
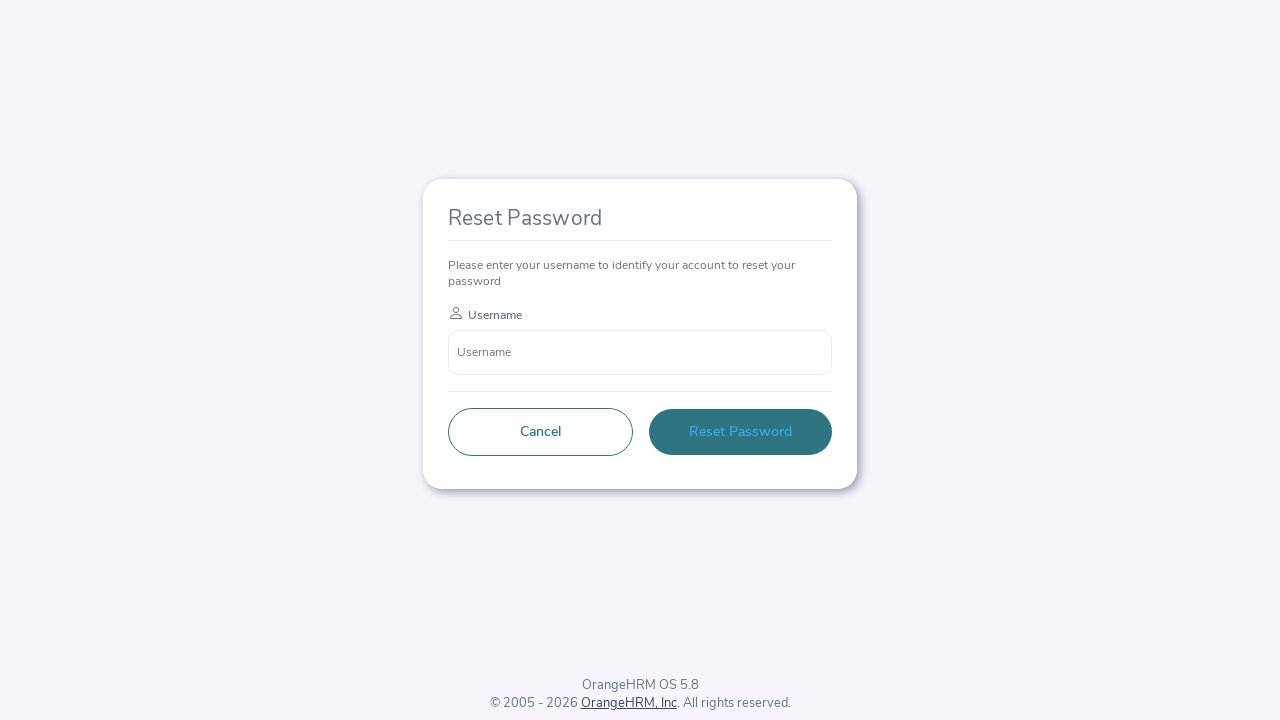

Verified heading text is 'Reset Password'
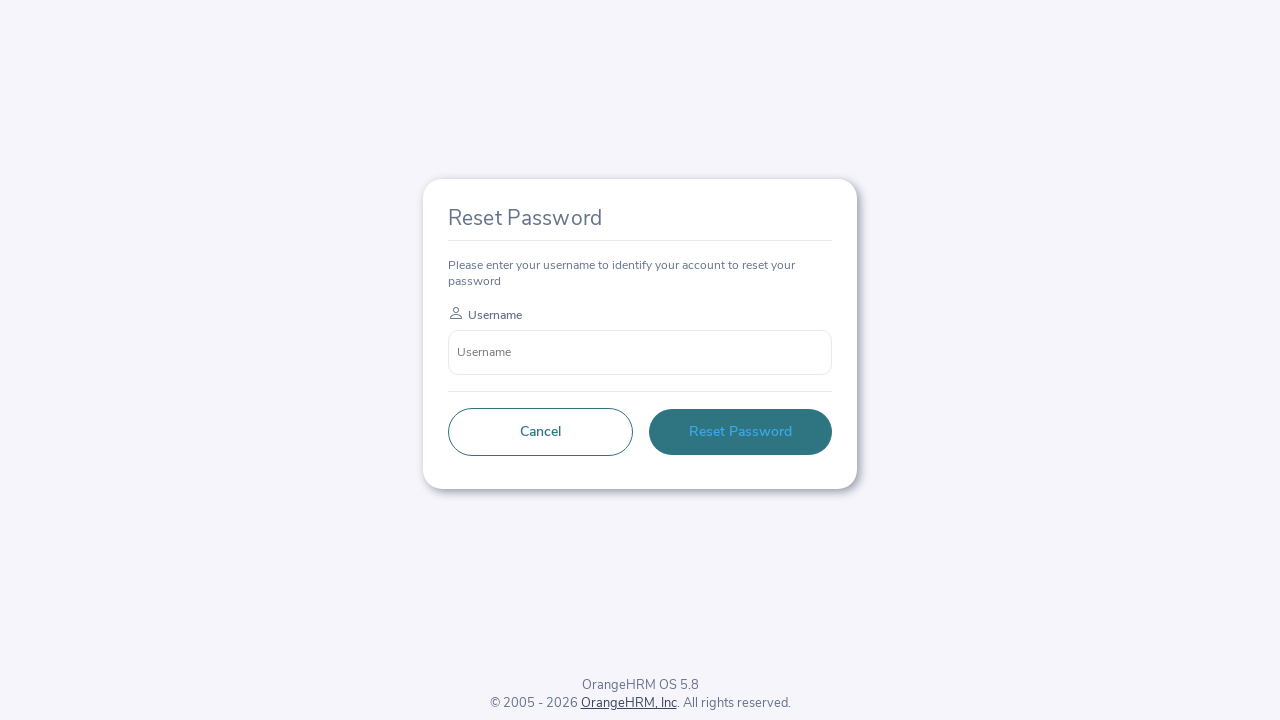

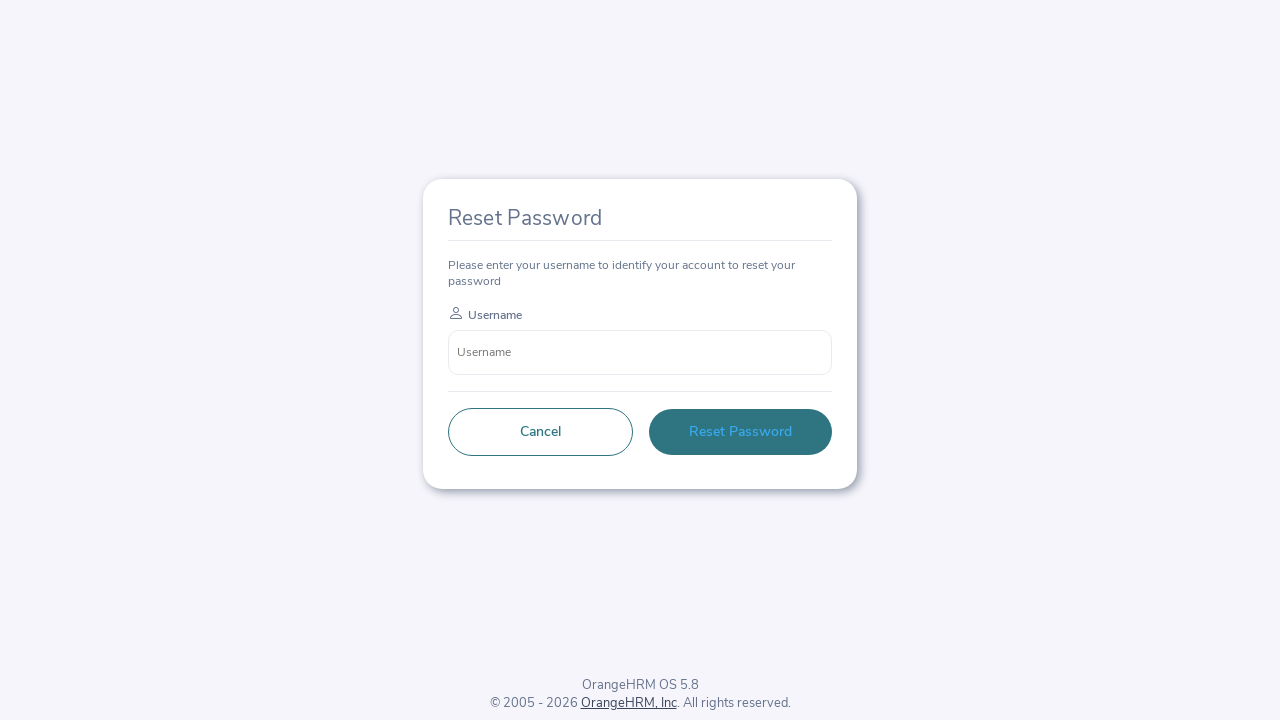